Tests web table handling by selecting checkboxes for specific users (Joe.Root and John.Smith) using XPath navigation through table cells, and verifies the table data can be accessed.

Starting URL: https://selectorshub.com/xpath-practice-page/

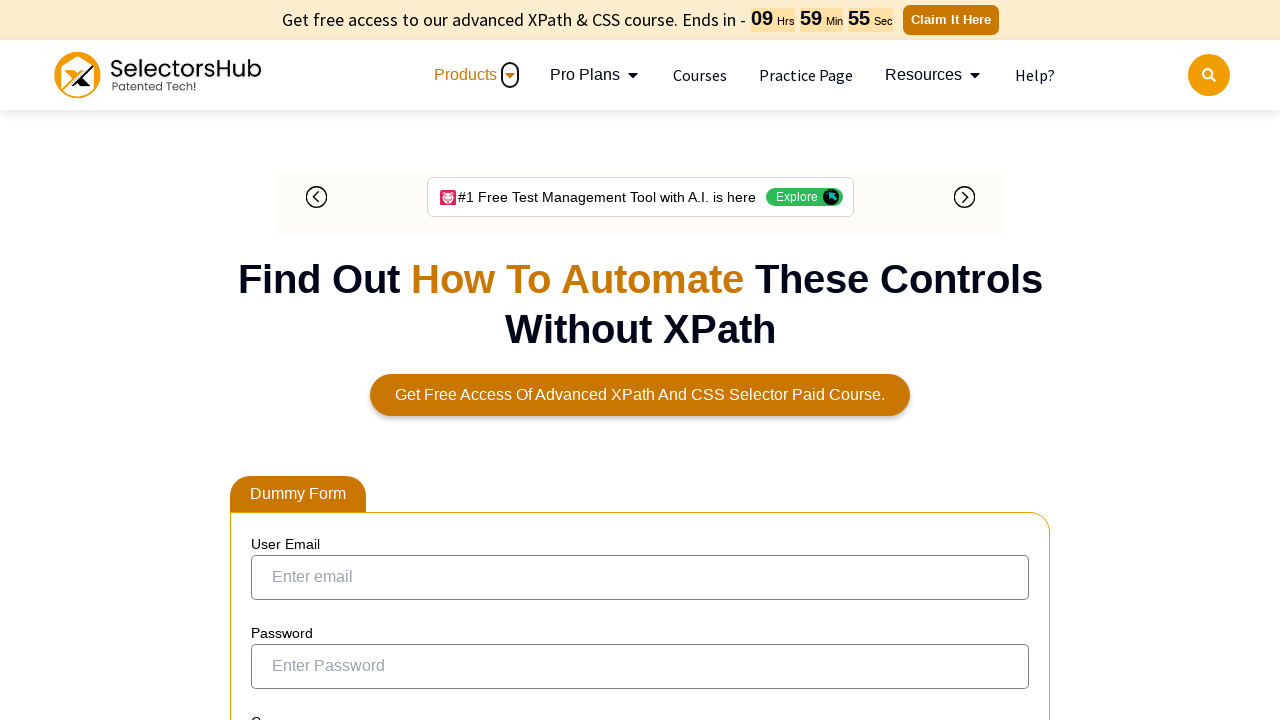

Waited for table to load and Joe.Root element to be visible
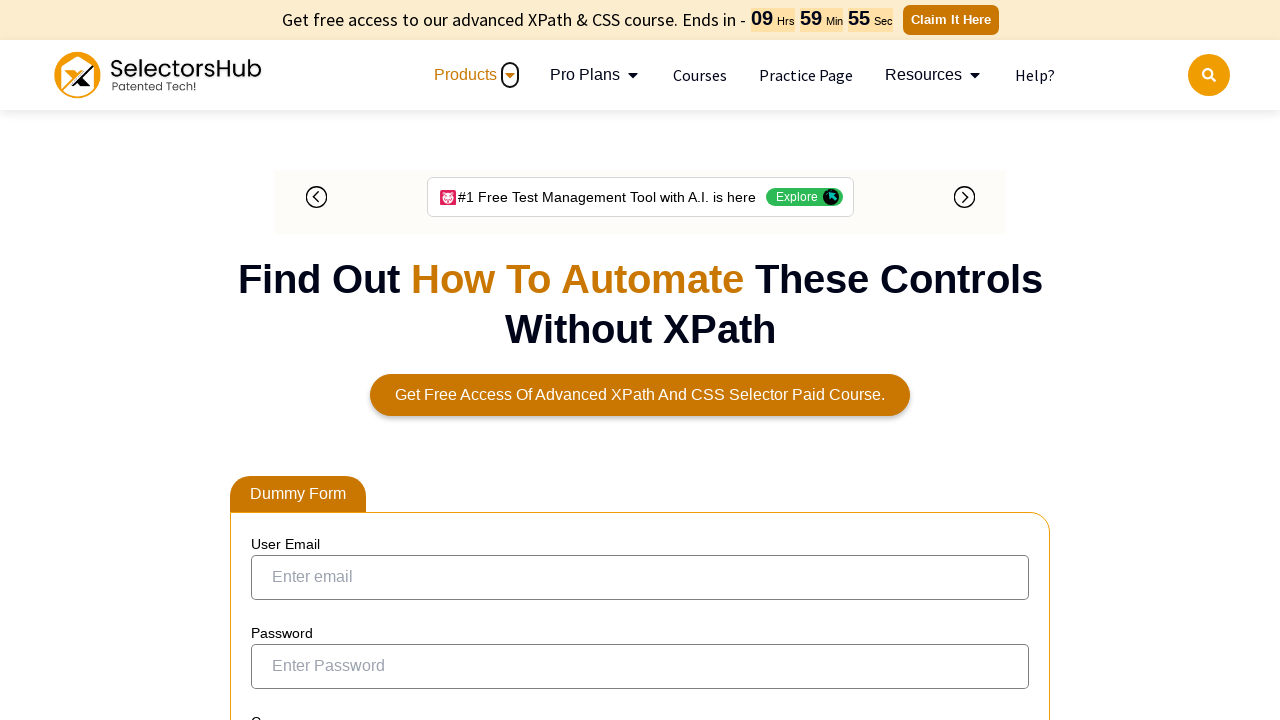

Selected checkbox for Joe.Root using XPath navigation at (274, 353) on xpath=//a[text()='Joe.Root']/parent::td/preceding-sibling::td/input[@type='check
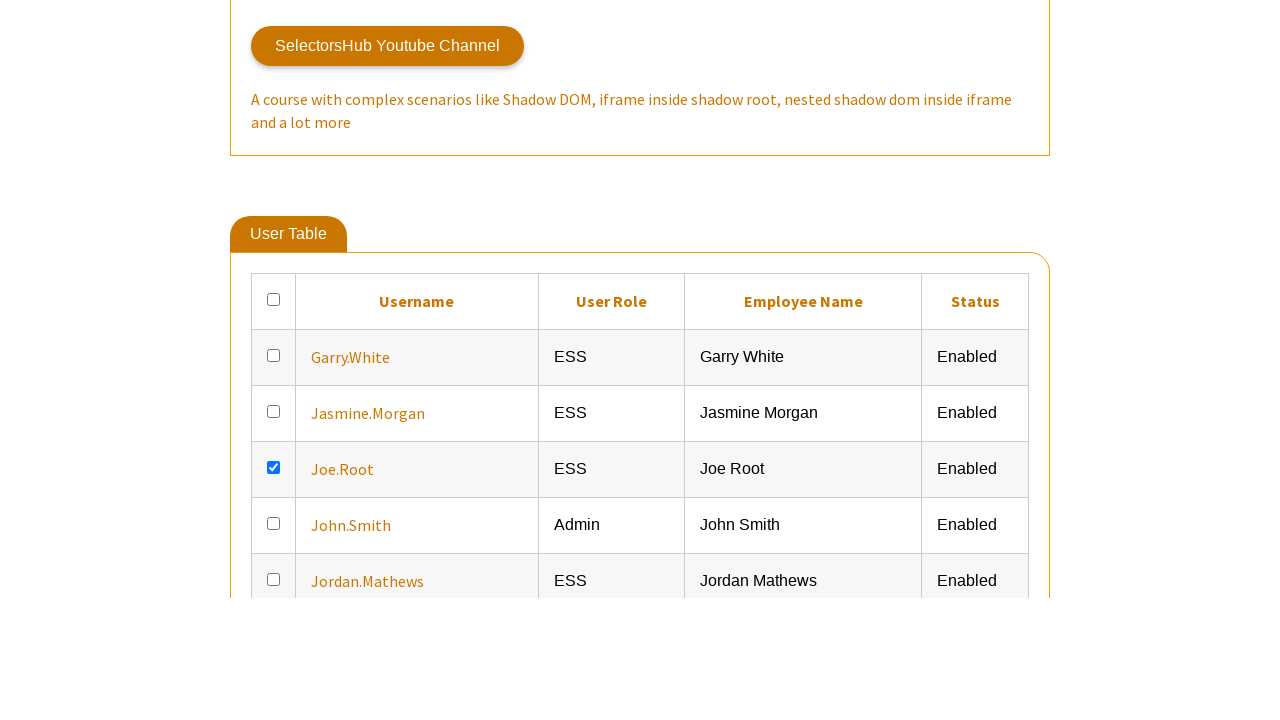

Selected checkbox for John.Smith using XPath navigation at (274, 360) on xpath=//a[text()='John.Smith']/parent::td/preceding-sibling::td/input[@type='che
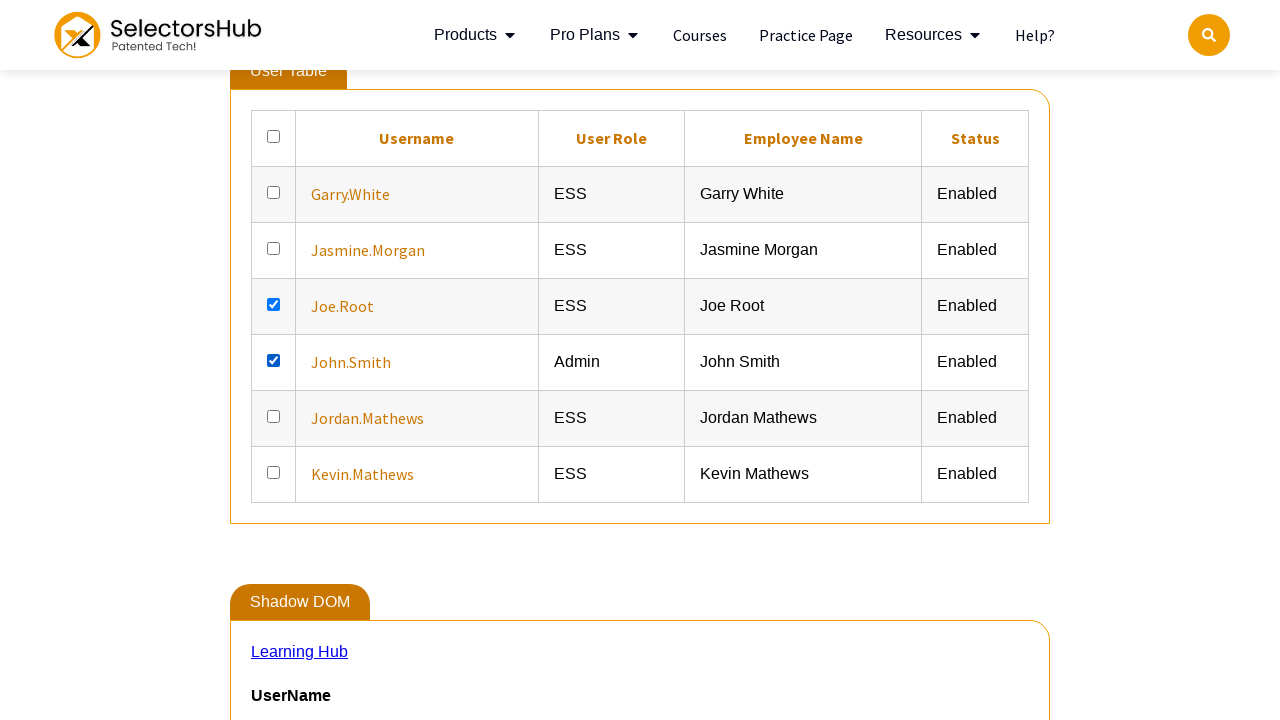

Verified user data cells are visible for Joe.Root
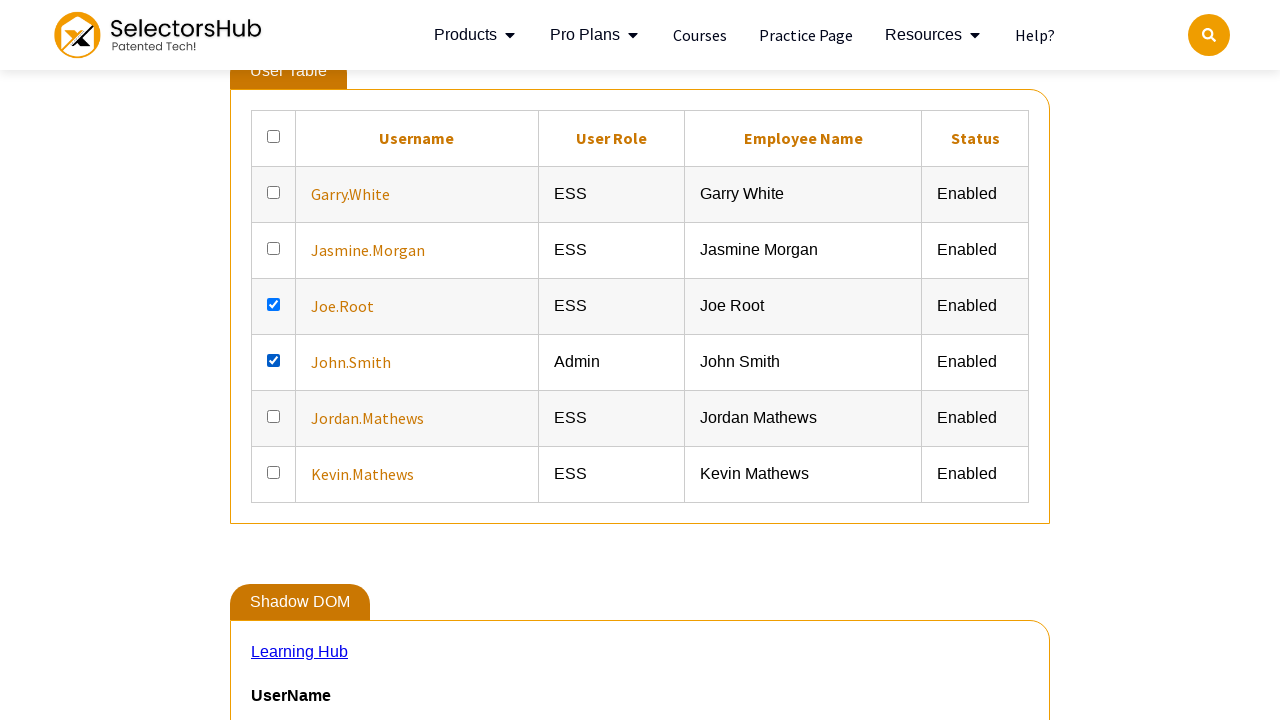

Verified user data cells are visible for John.Smith
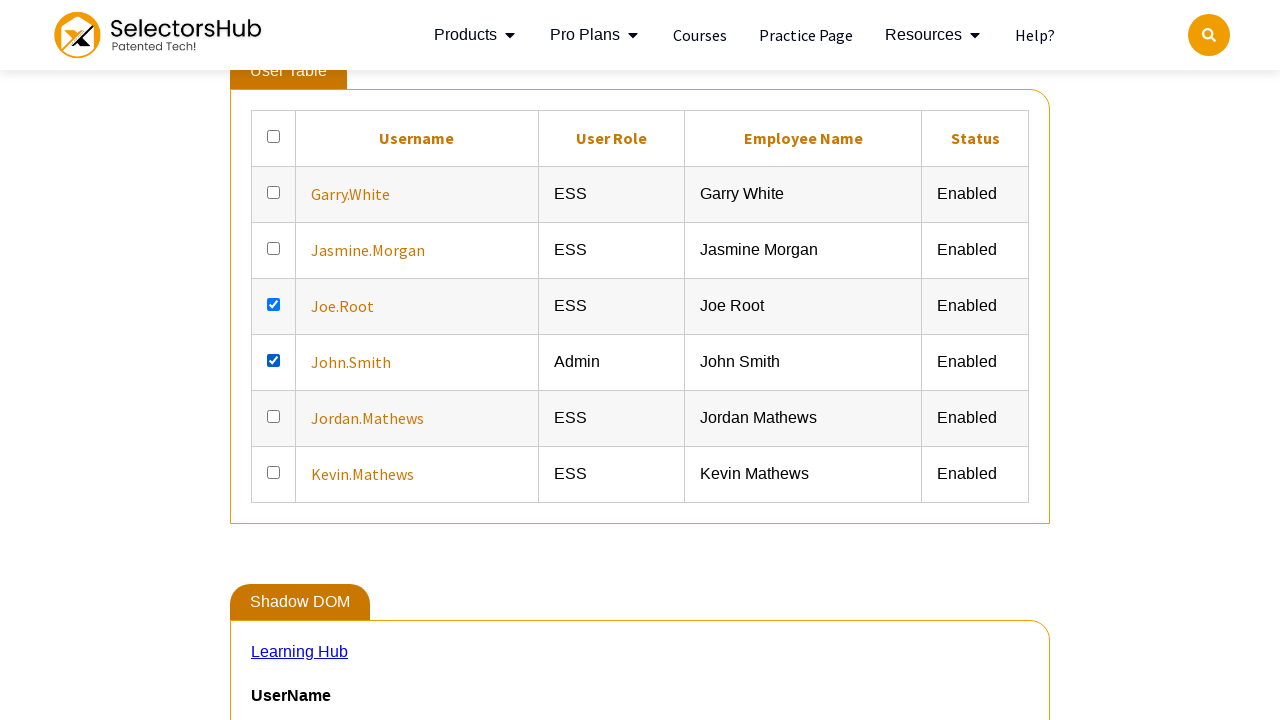

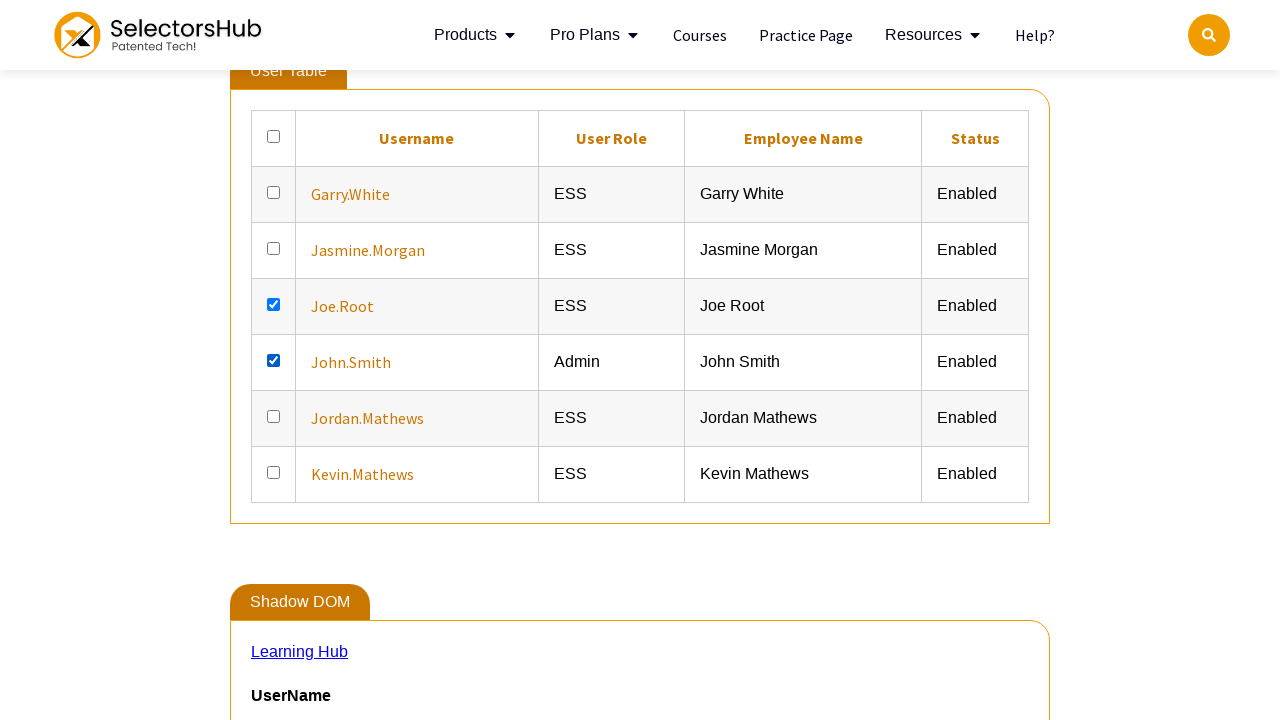